Tests prompt alert functionality by clicking a button to trigger a prompt alert and entering text into it

Starting URL: https://demoqa.com/alerts

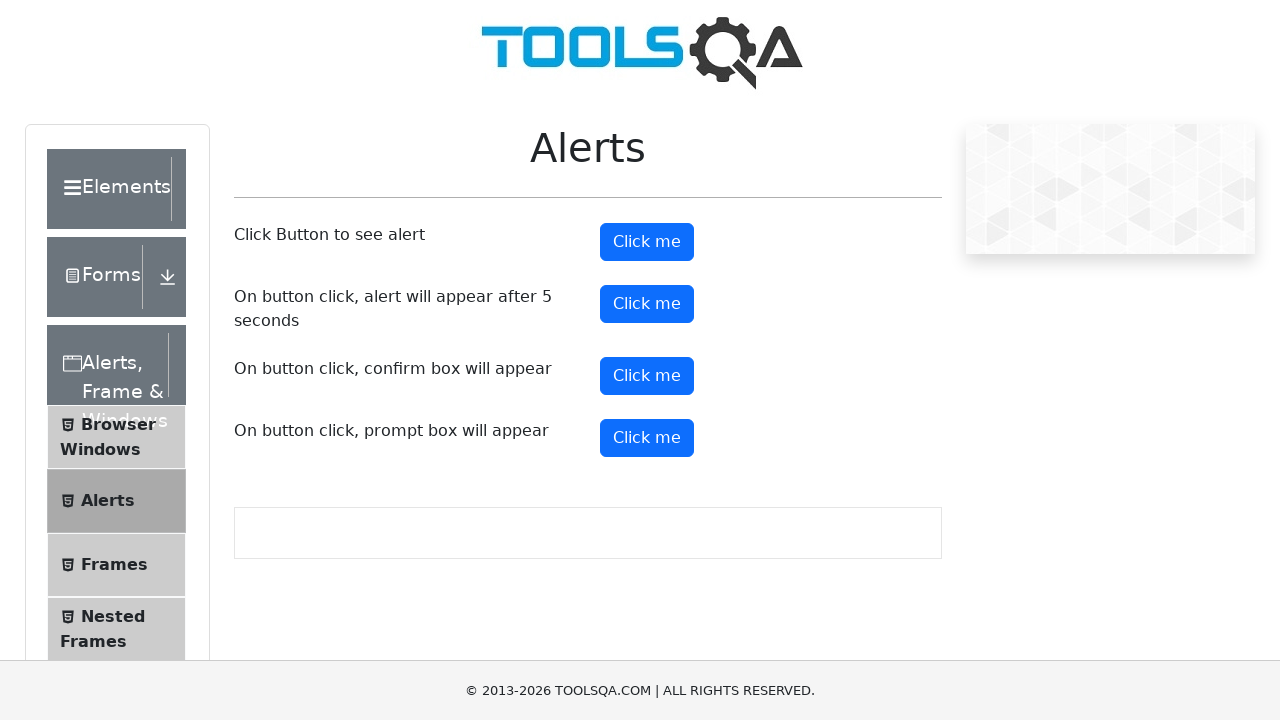

Clicked prompt button to trigger alert at (647, 438) on #promtButton
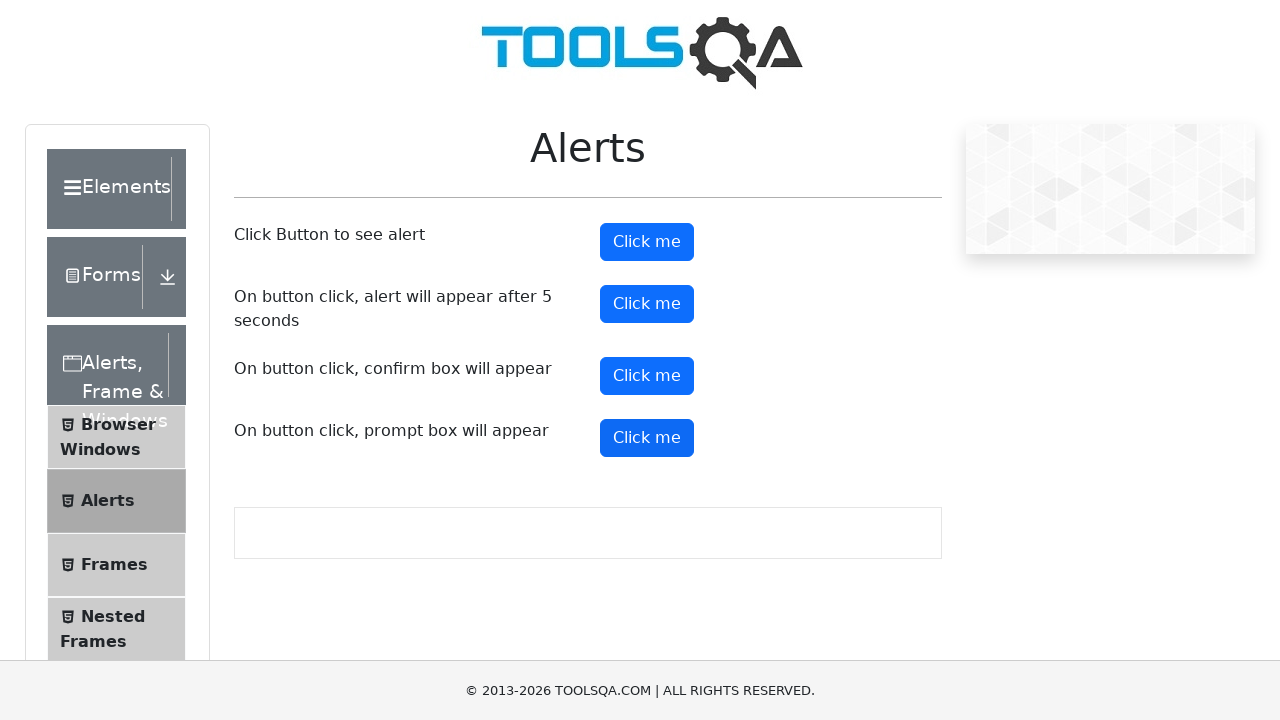

Set up dialog handler to accept prompt with text 'sathish'
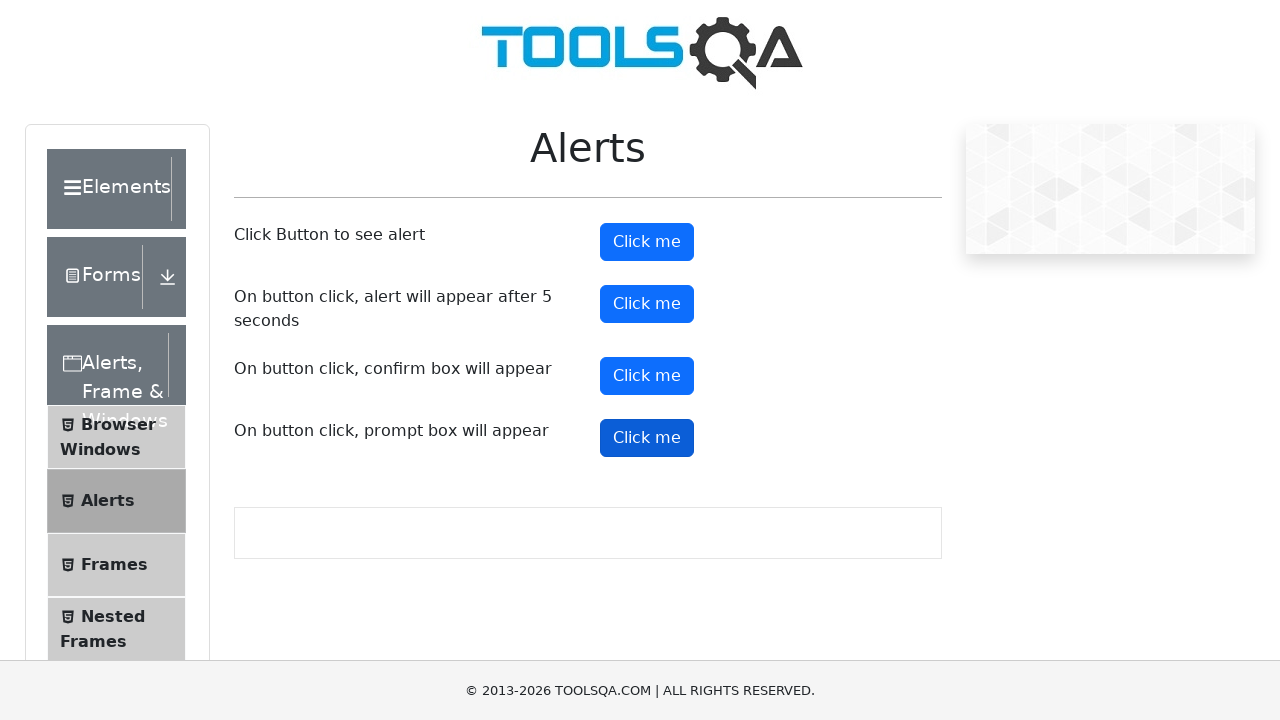

Clicked prompt button again to trigger dialog with handler ready at (647, 438) on #promtButton
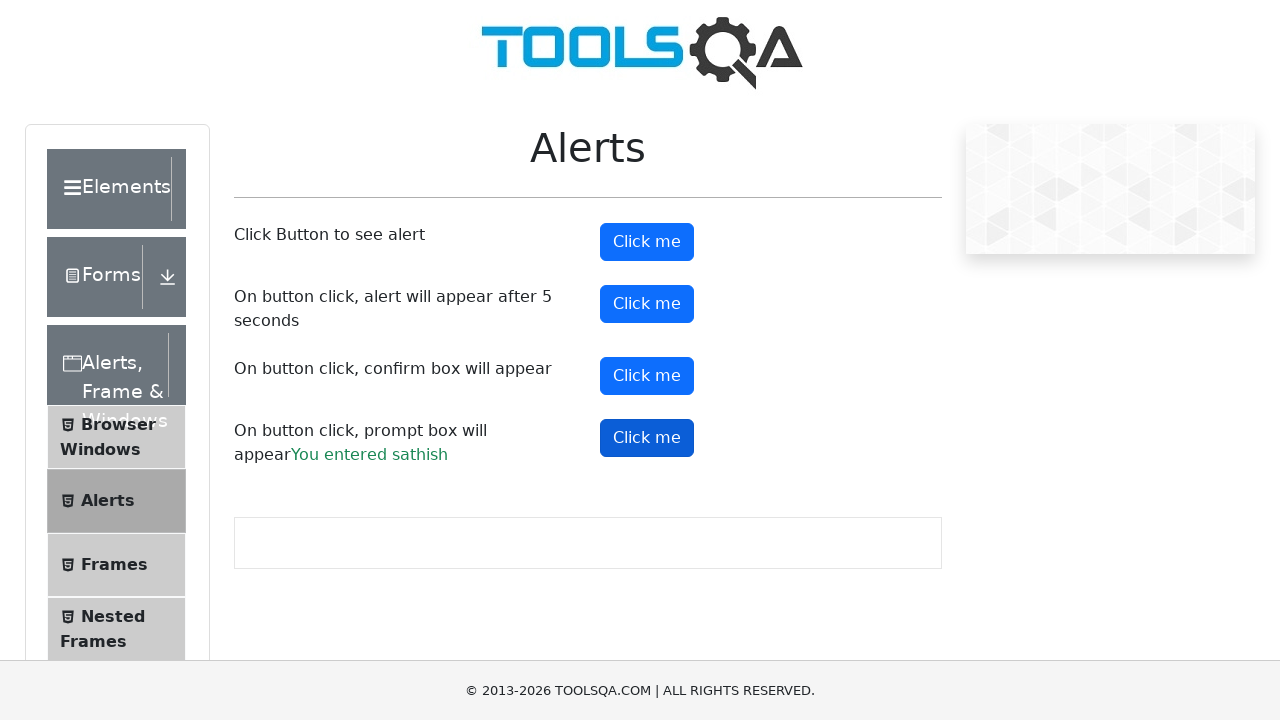

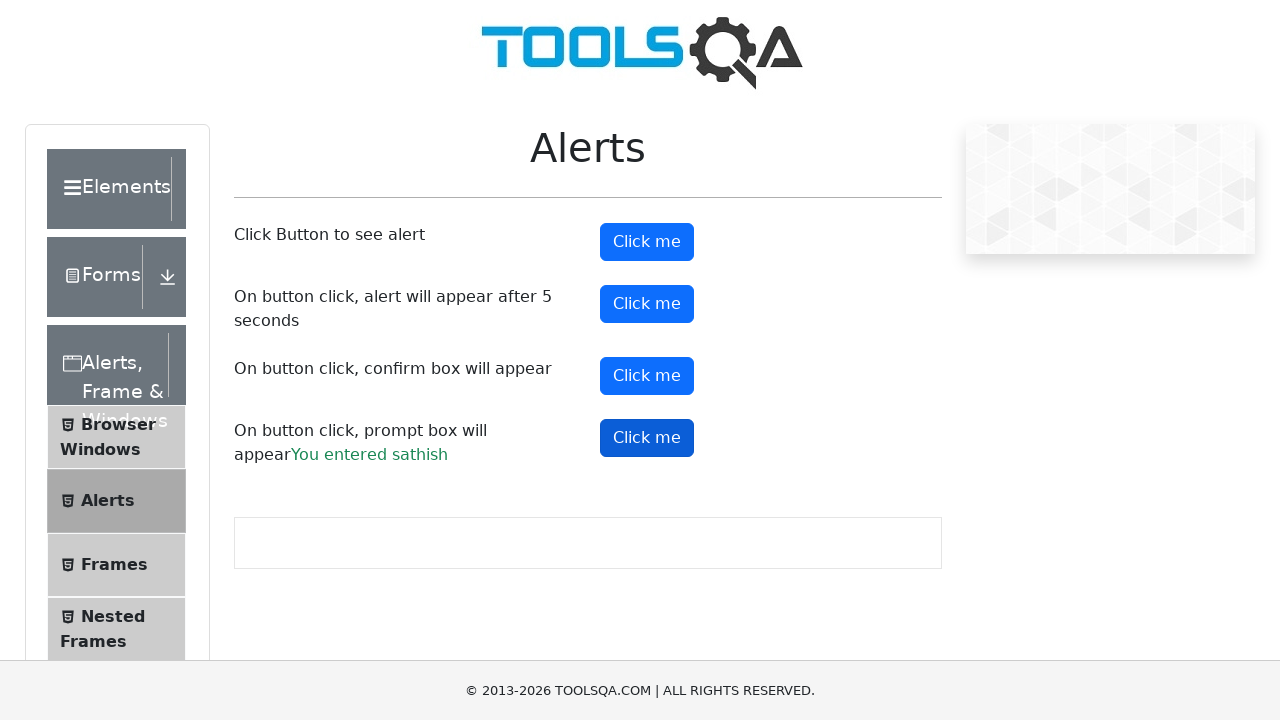